Tests adding a product to the cart by clicking on a product image and then clicking the Add to cart button.

Starting URL: https://www.demoblaze.com/

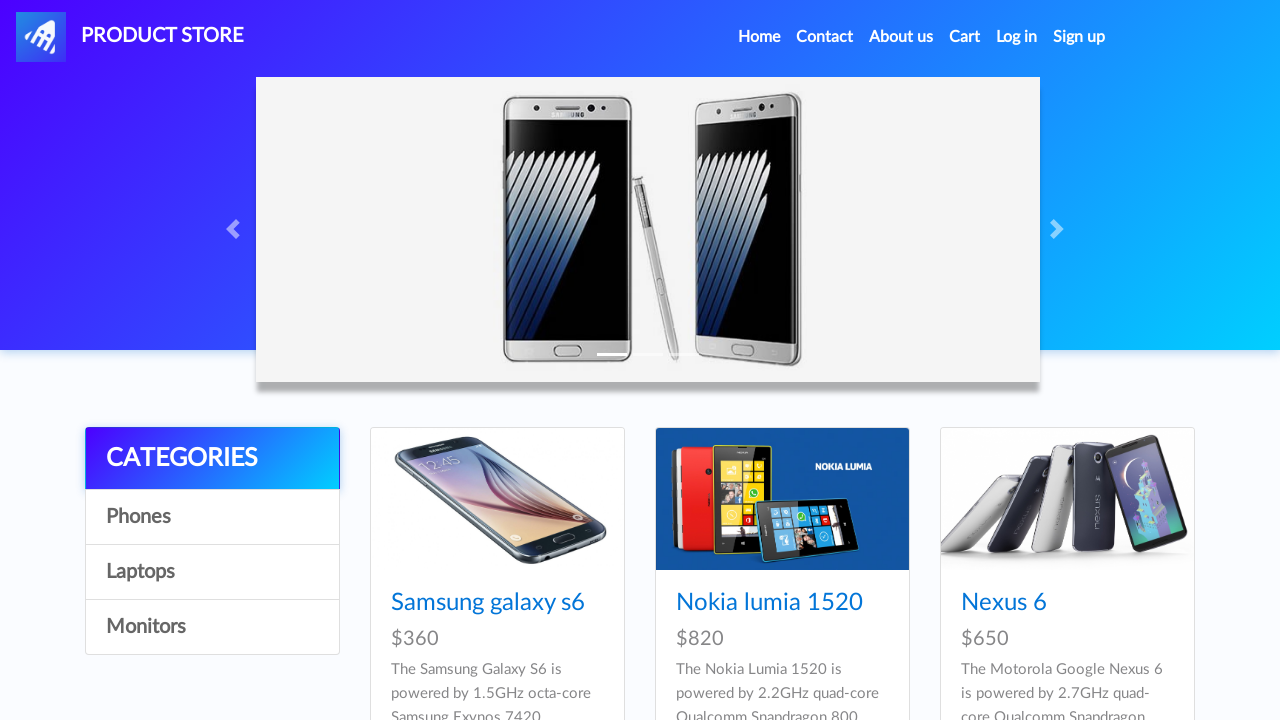

Clicked on the 4th product image at (497, 361) on .col-lg-4:nth-child(4) .card-img-top
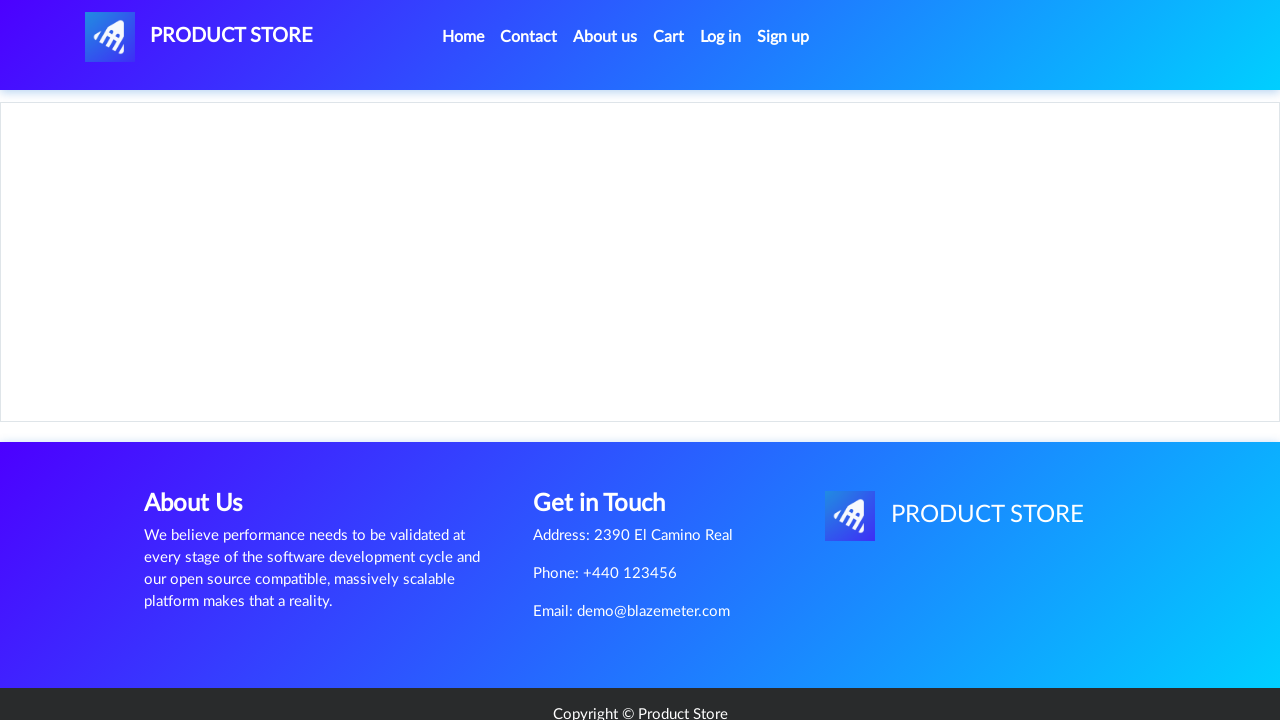

Clicked Add to cart button at (610, 440) on text=Add to cart
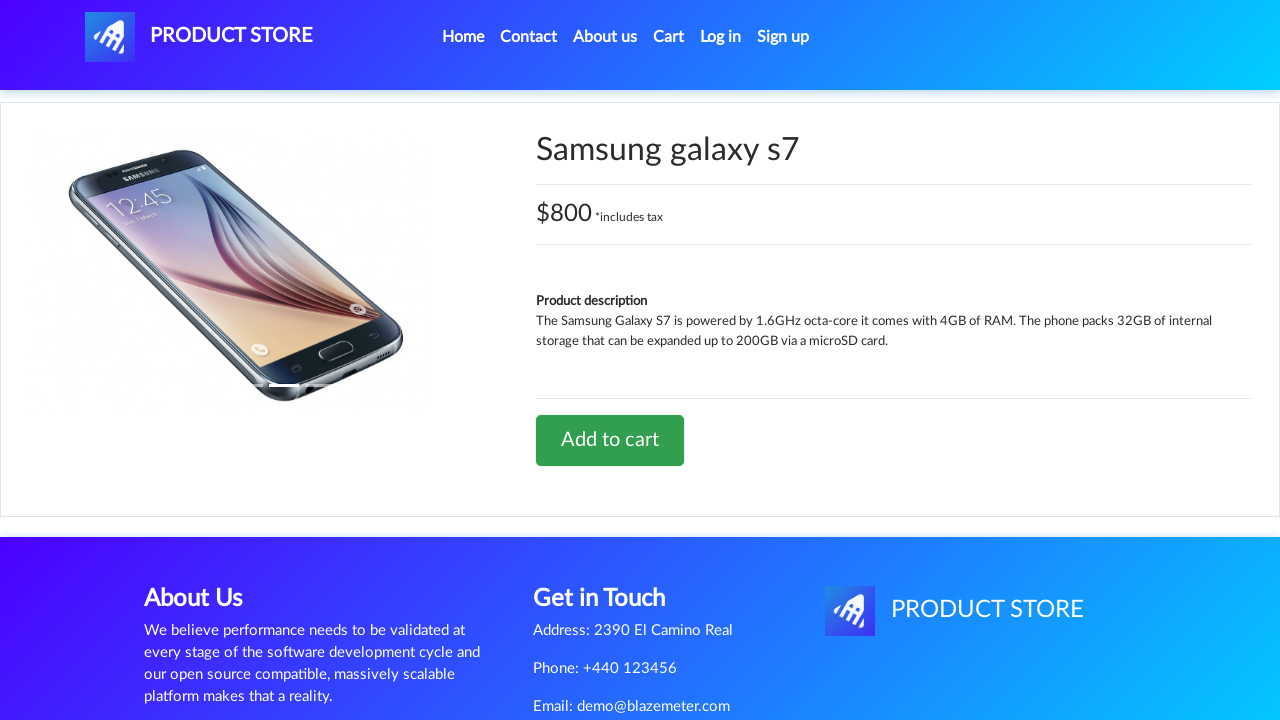

Accepted product added confirmation dialog
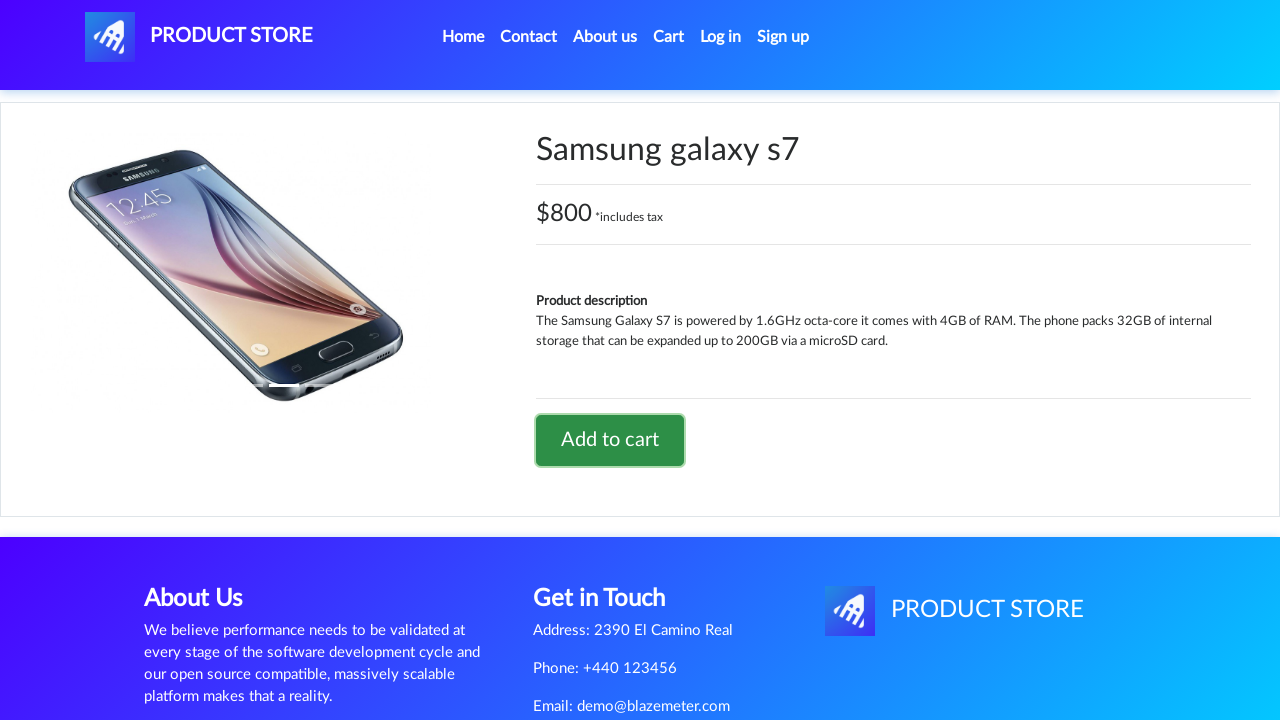

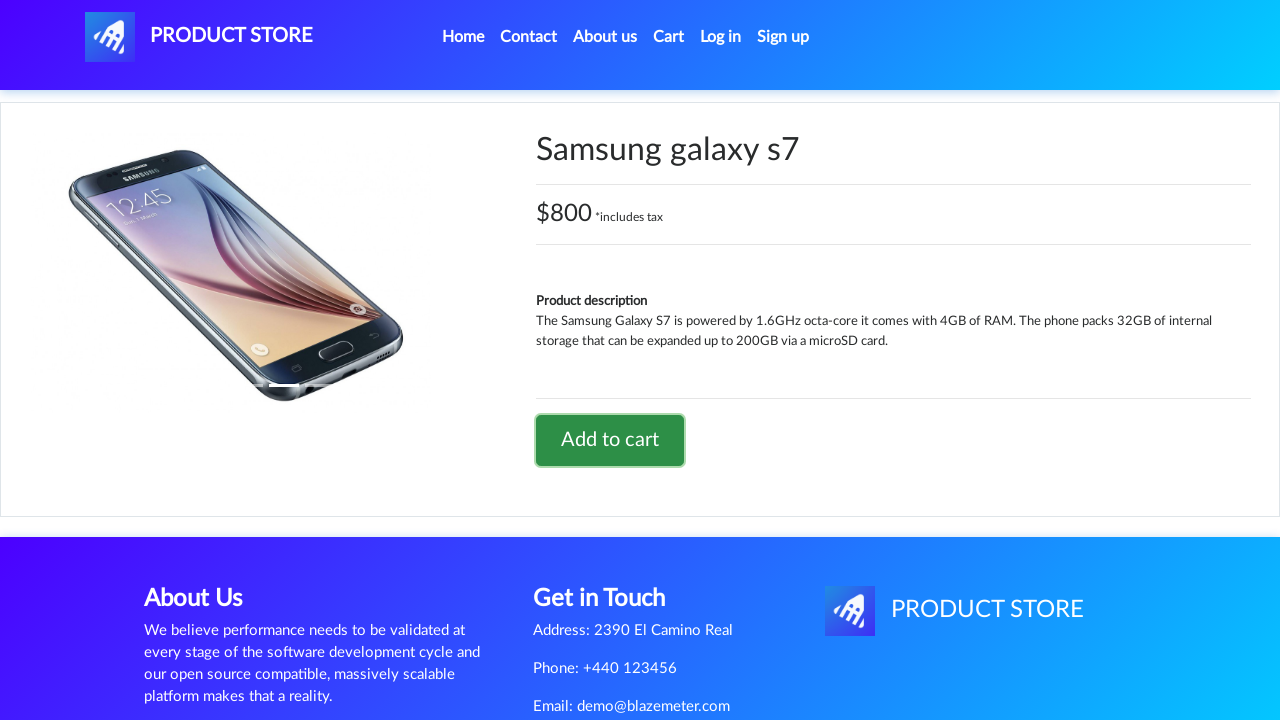